Tests clicking a dropdown button on a test automation practice page

Starting URL: https://omayo.blogspot.com/

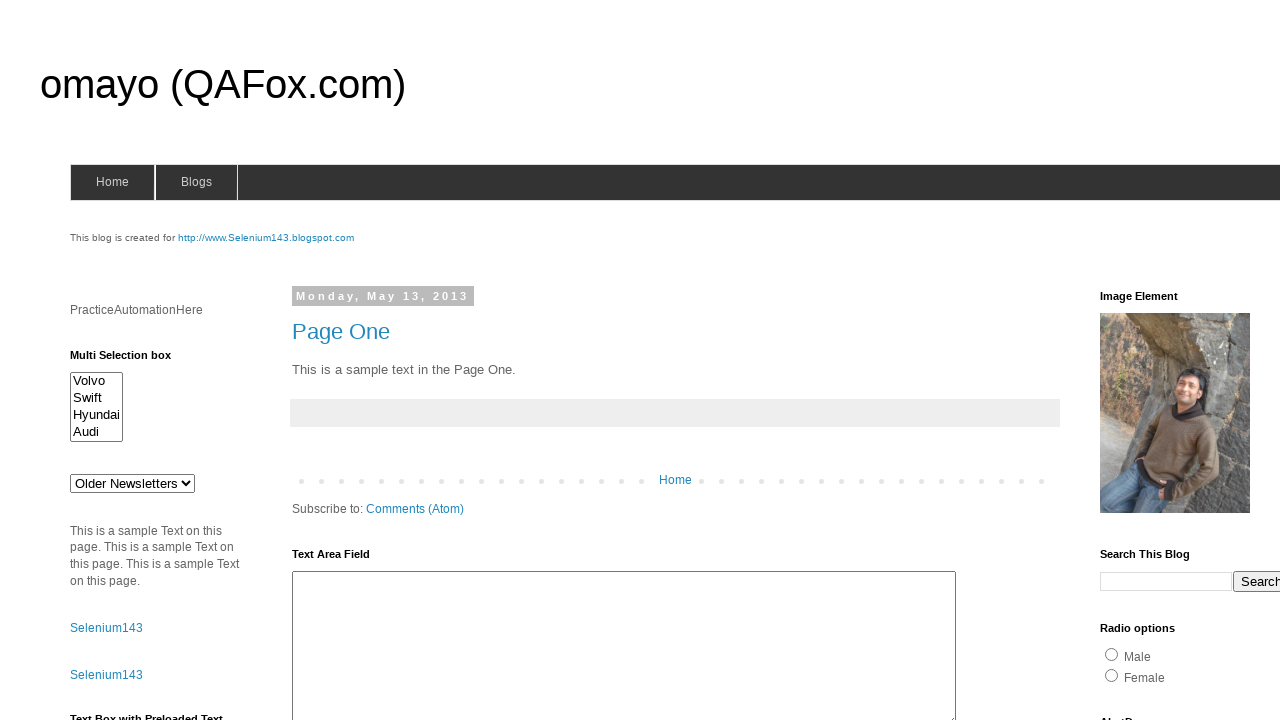

Clicked dropdown button on test automation practice page at (1227, 360) on .dropbtn
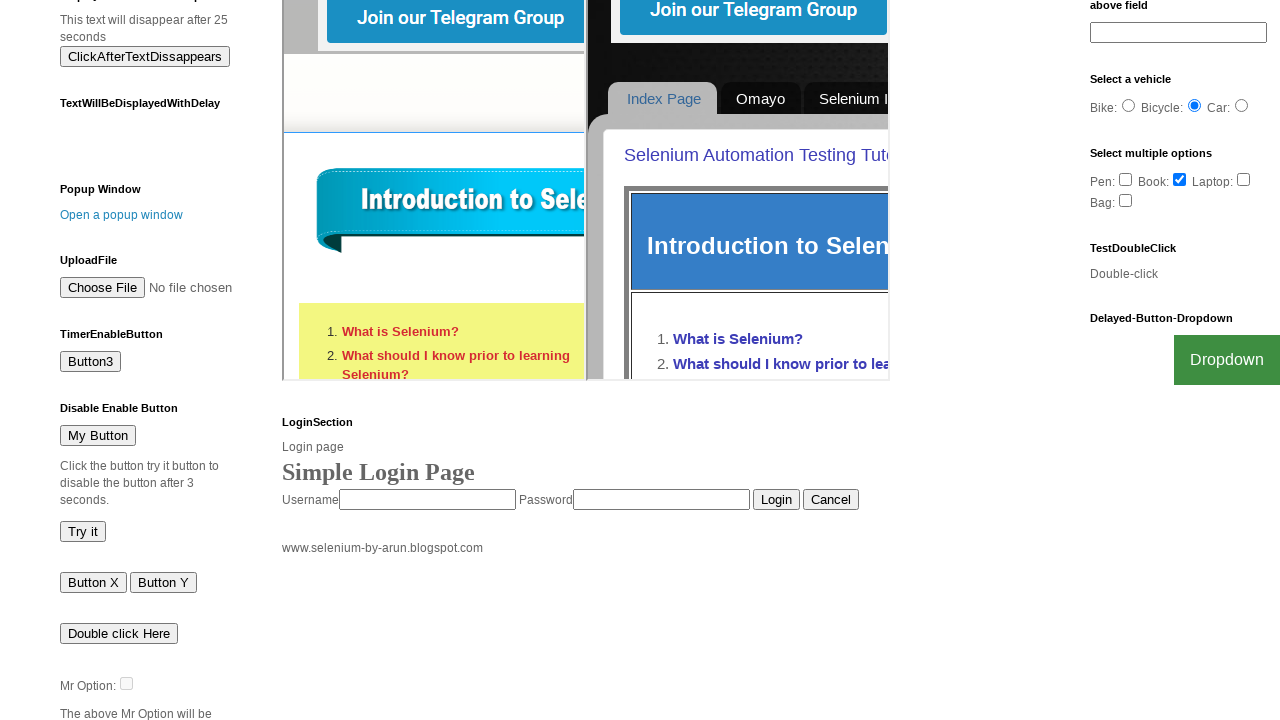

Waited 2000ms for dropdown to be visible
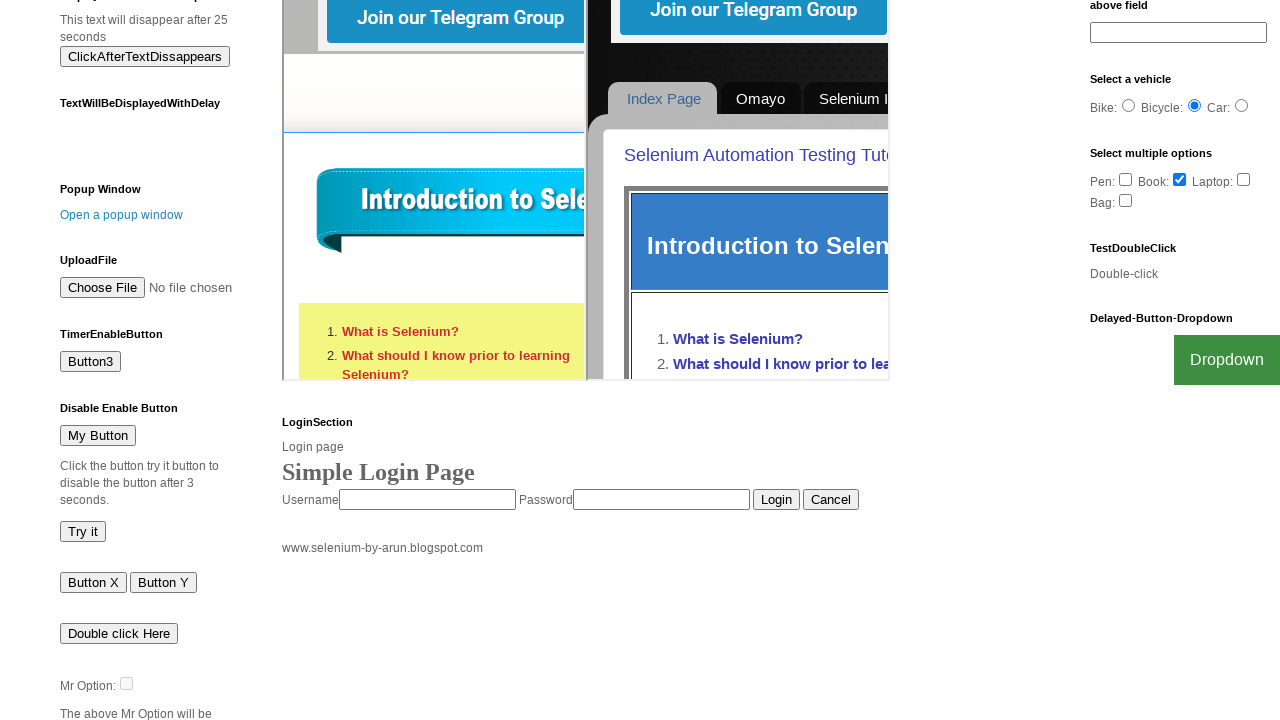

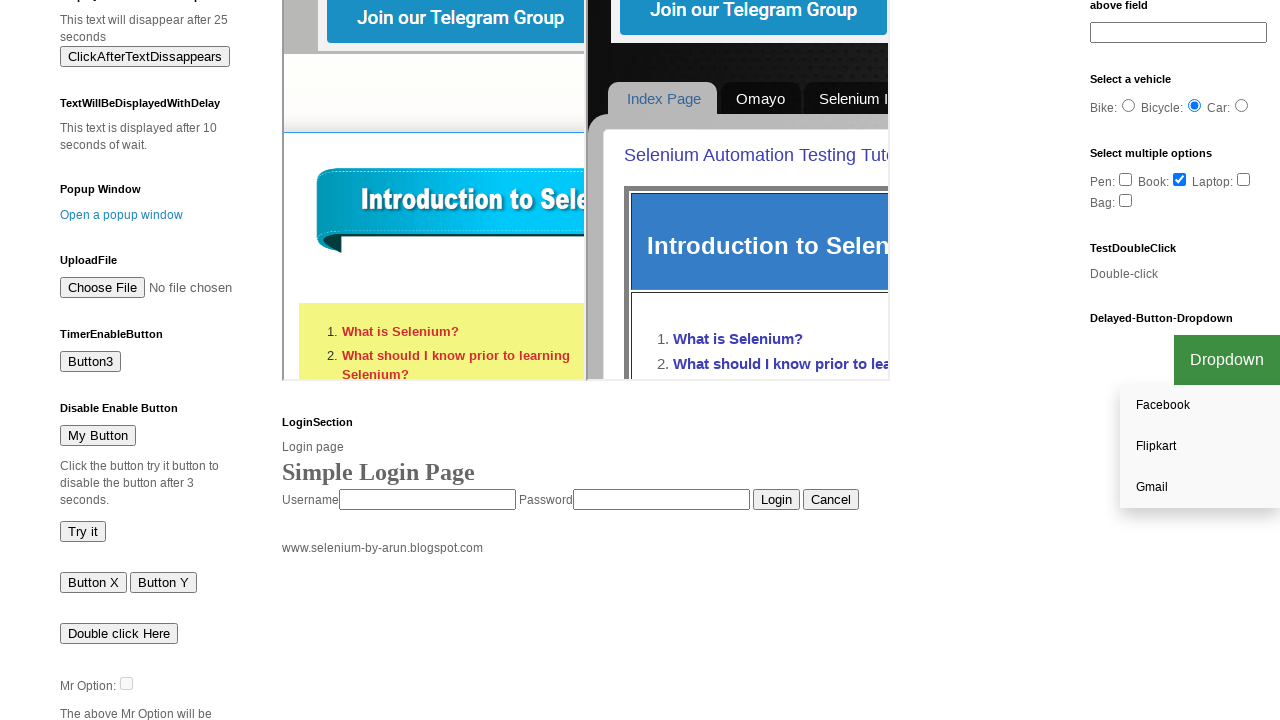